Tests JavaScript alert handling by clicking a button that triggers an alert, accepting the alert, and verifying the result message is displayed on the page.

Starting URL: http://the-internet.herokuapp.com/javascript_alerts

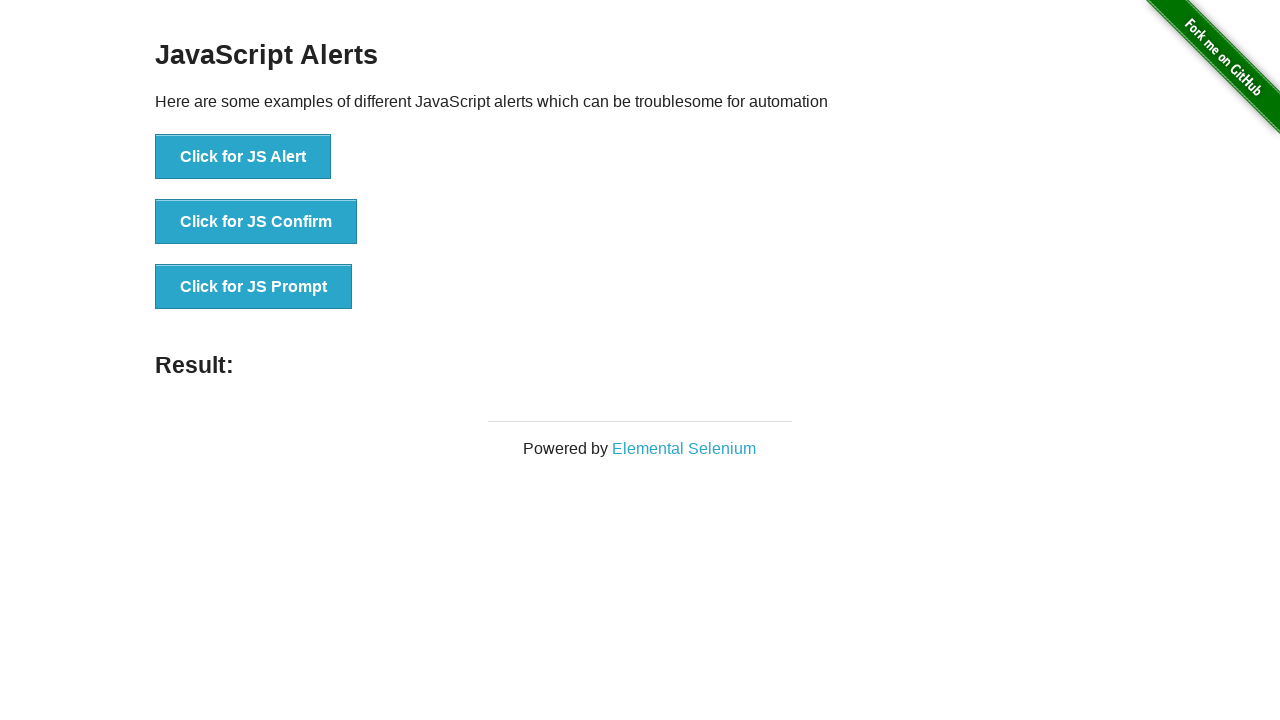

Clicked the first button to trigger JavaScript alert at (243, 157) on ul > li:nth-child(1) > button
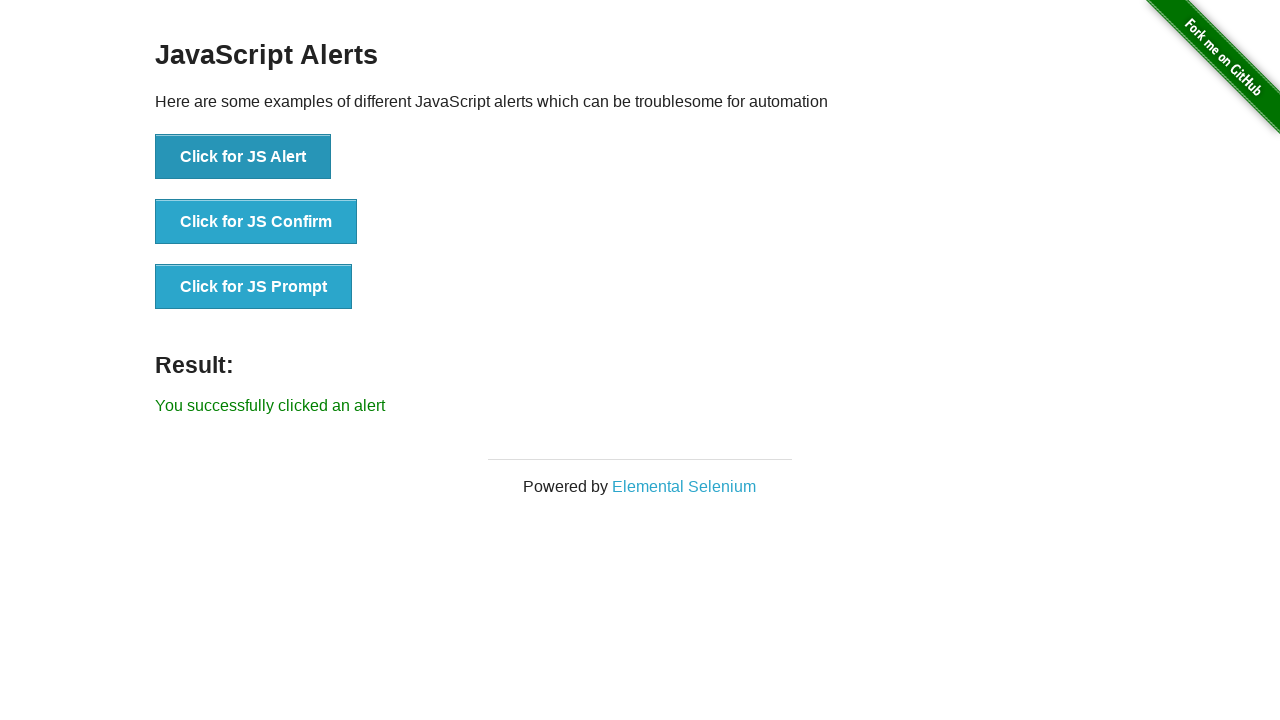

Set up dialog handler to accept alerts
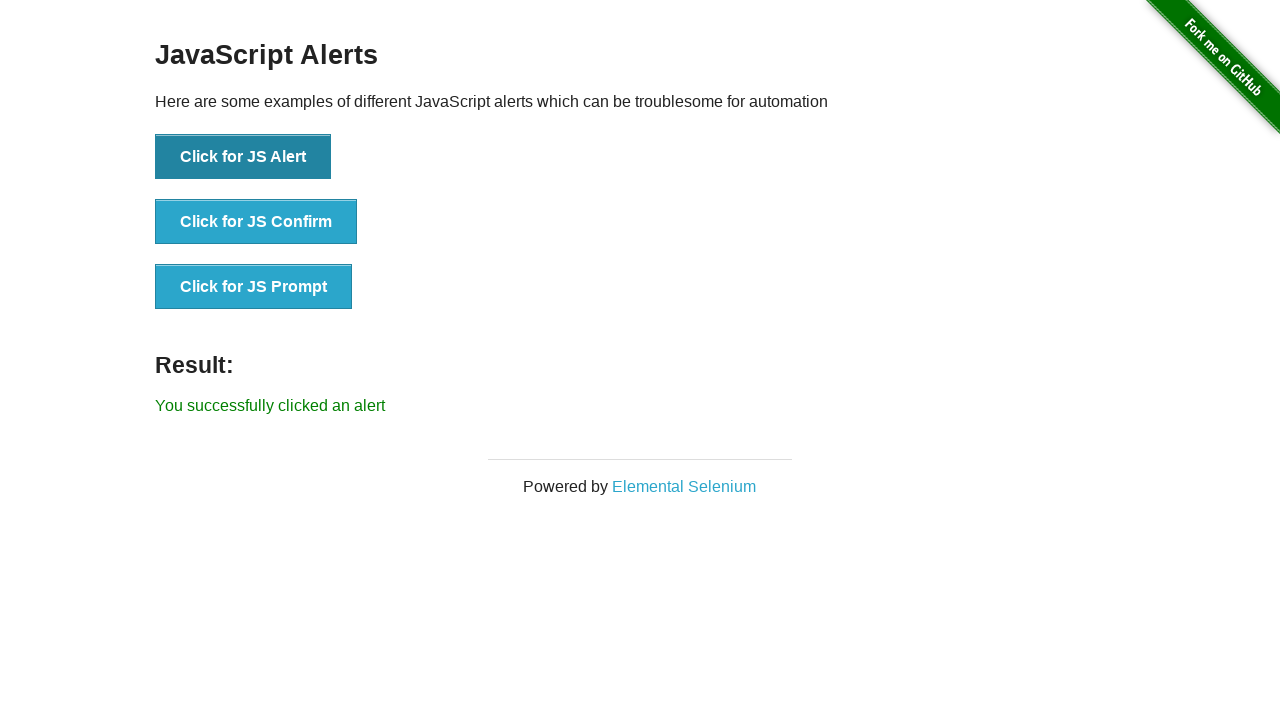

Clicked the first button again to trigger alert with handler active at (243, 157) on ul > li:nth-child(1) > button
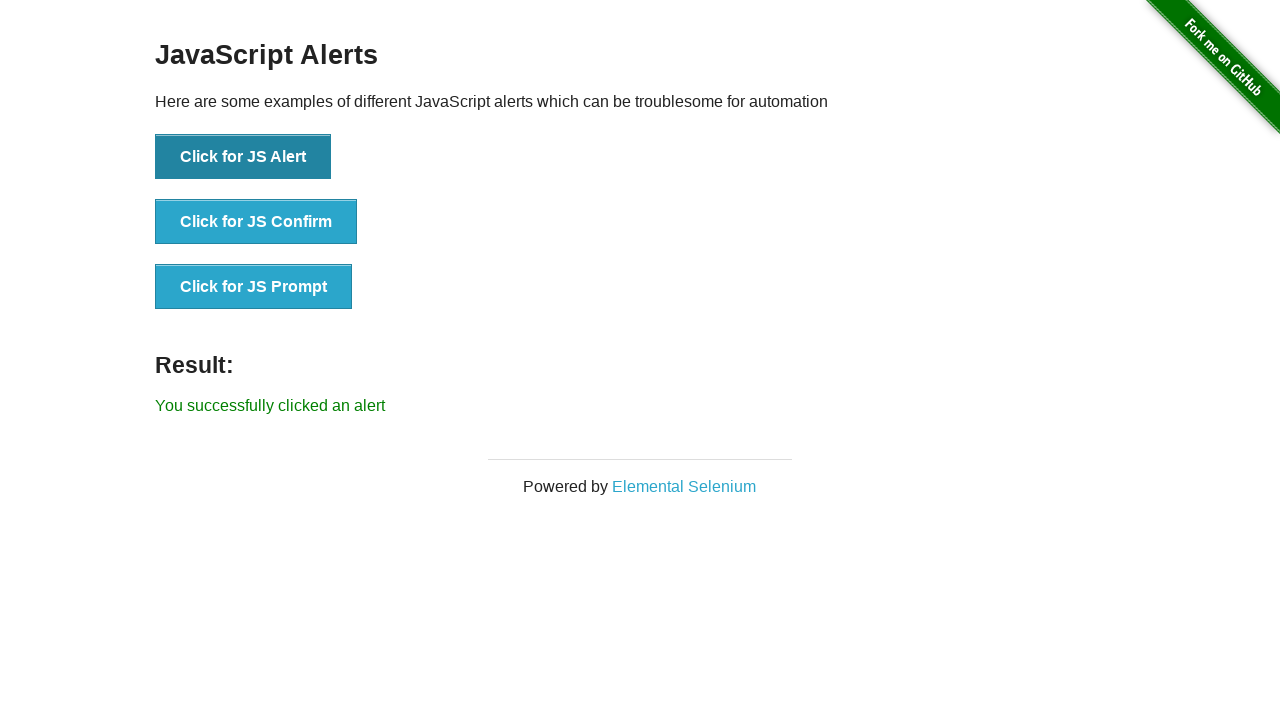

Retrieved result text from the page
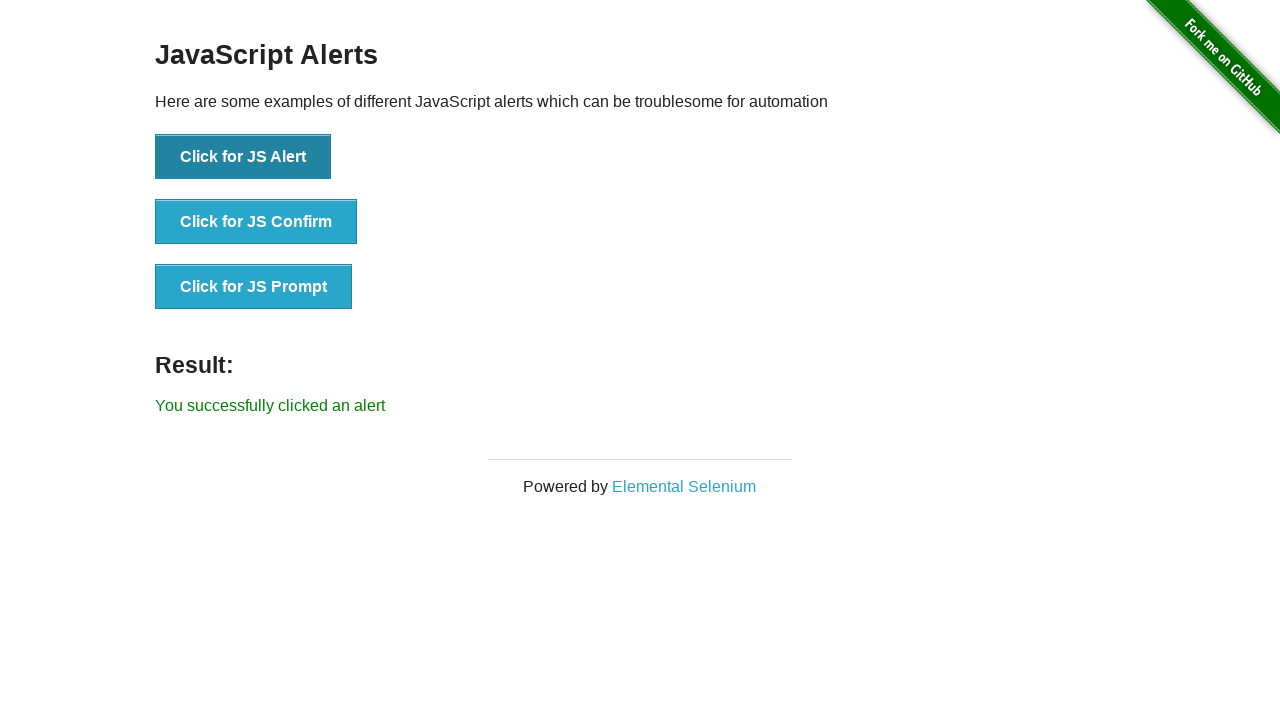

Verified result message displays 'You successfully clicked an alert'
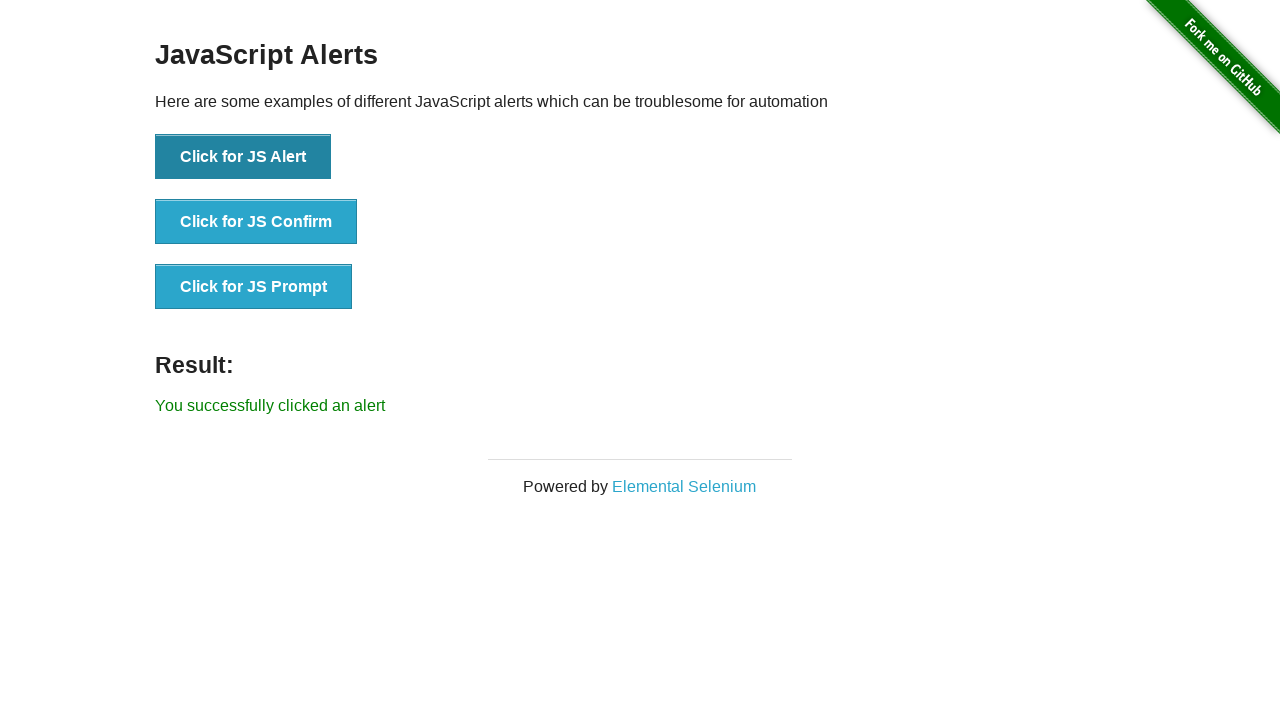

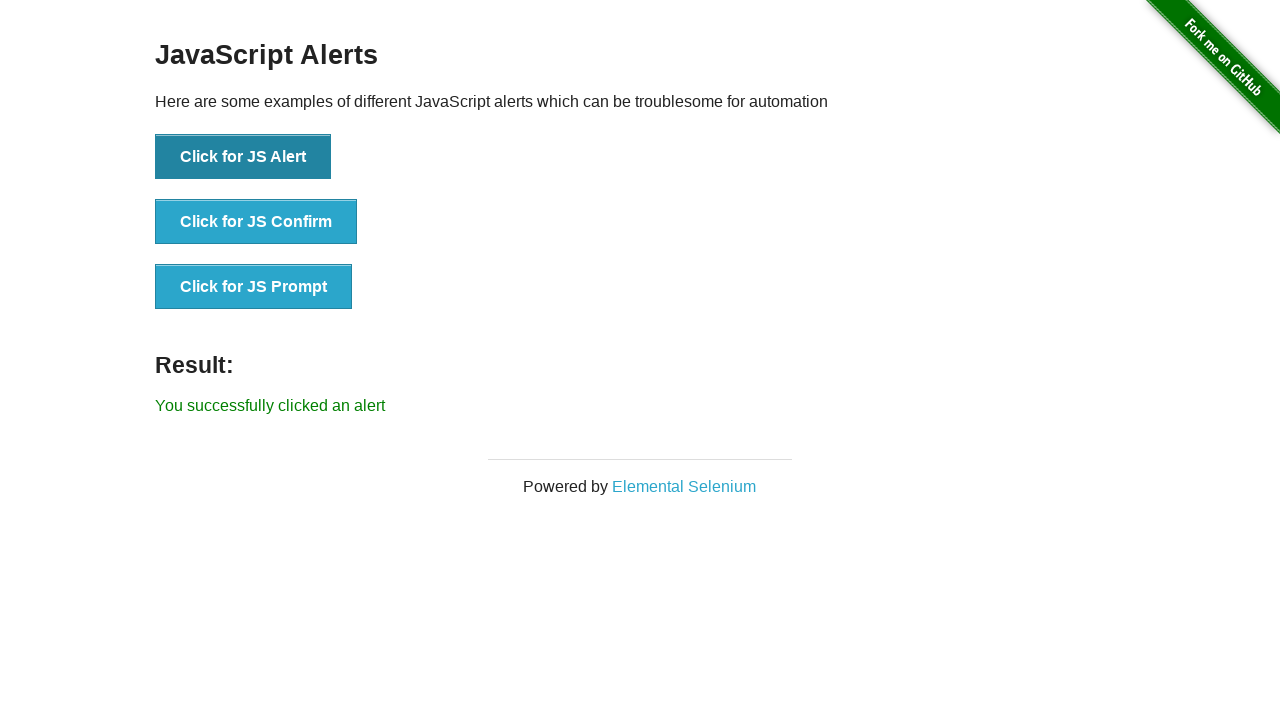